Tests right-click (context menu) functionality by locating a "Context Menu" element and performing a context click action on it.

Starting URL: https://www.leafground.com/menu.xhtml

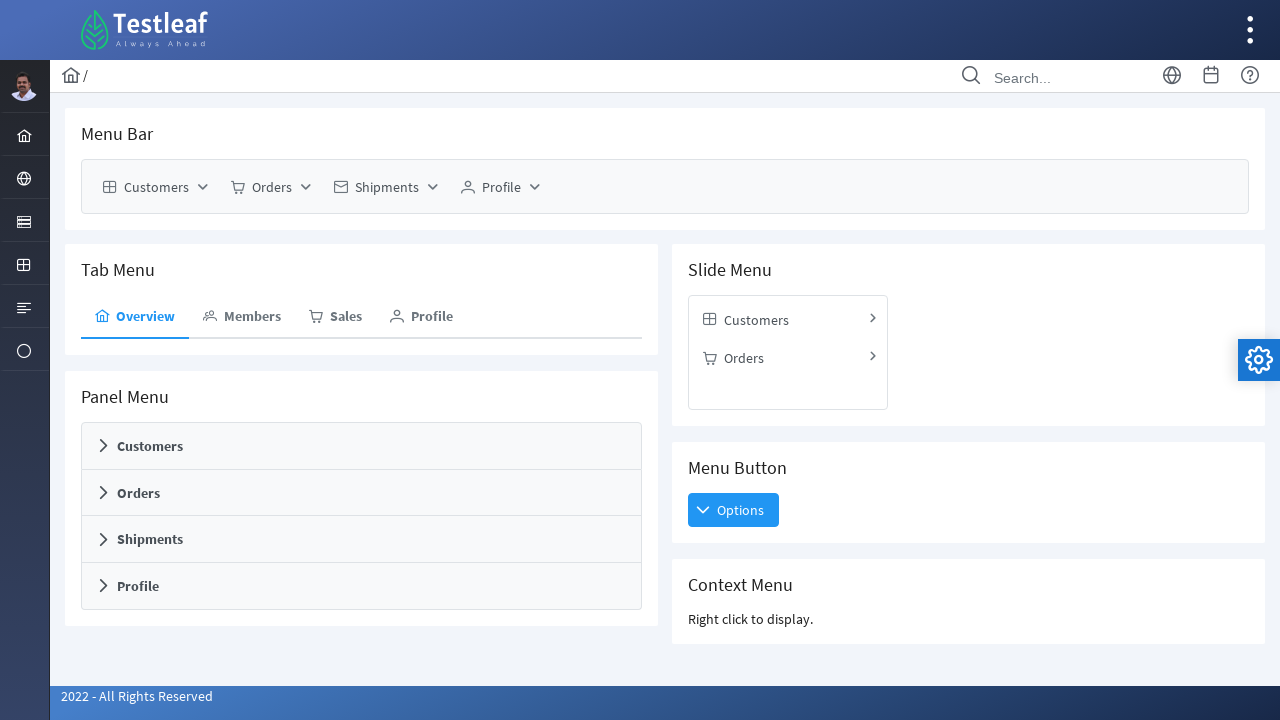

Located and waited for 'Context Menu' element to be ready
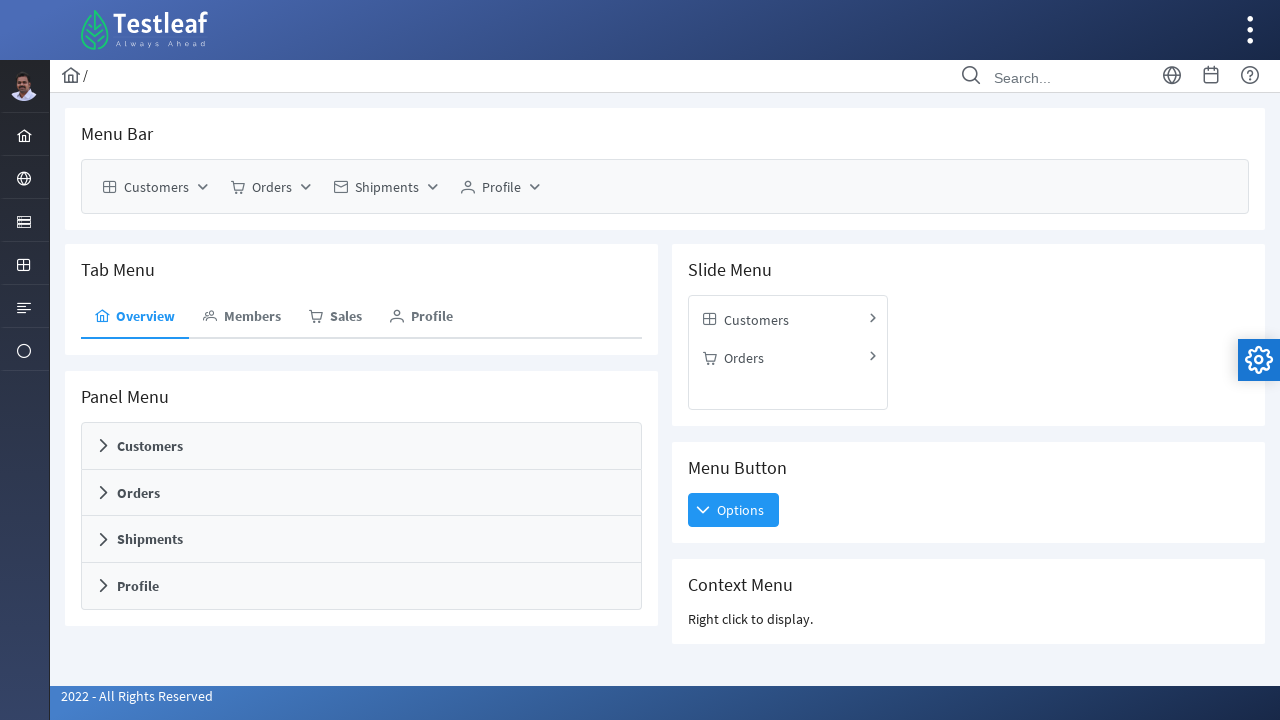

Performed right-click (context click) on Context Menu element at (968, 585) on xpath=//h5[text()='Context Menu']
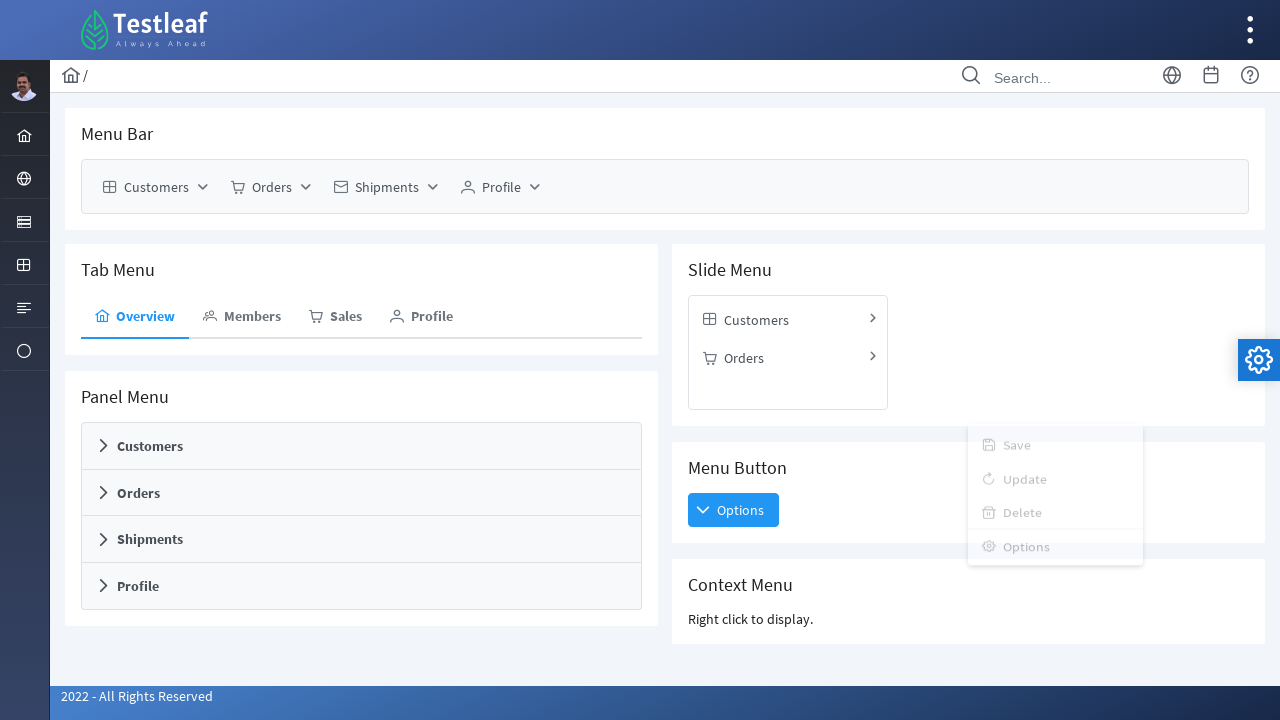

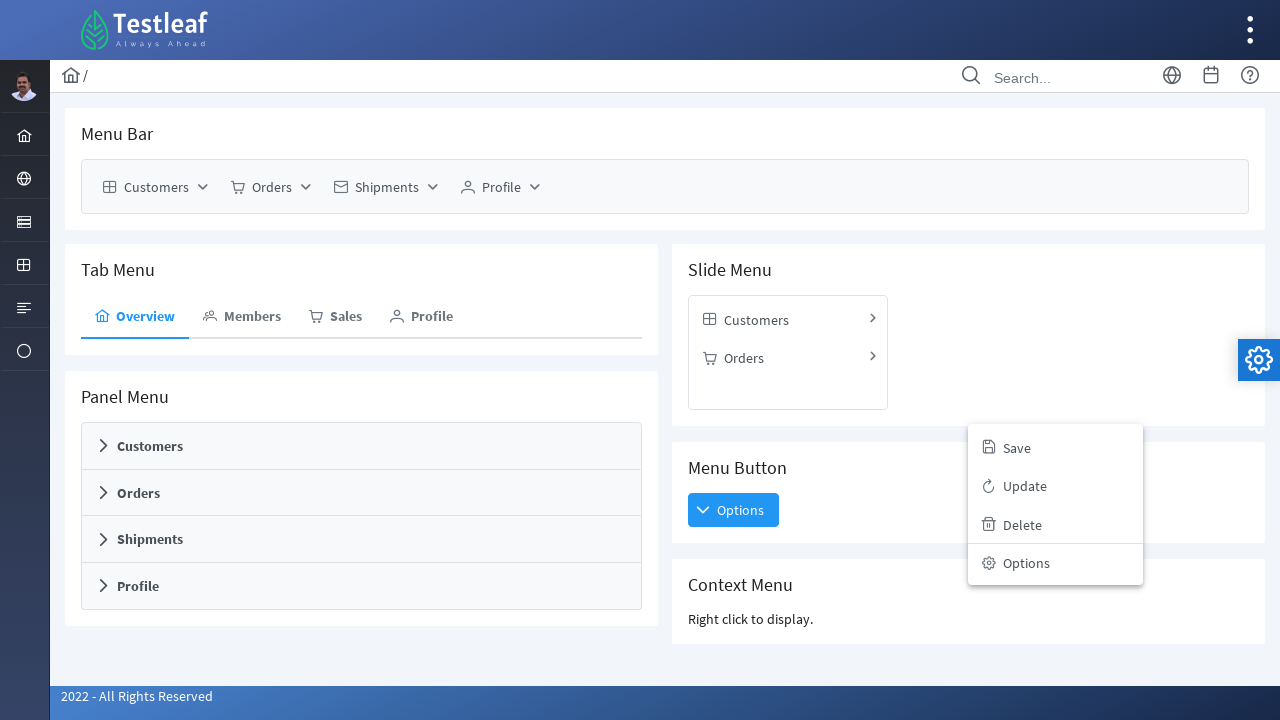